Tests the user registration form on ParaBank demo site by filling out all required fields (name, address, contact info, and credentials) and submitting the registration form.

Starting URL: https://parabank.parasoft.com/parabank/register.htm

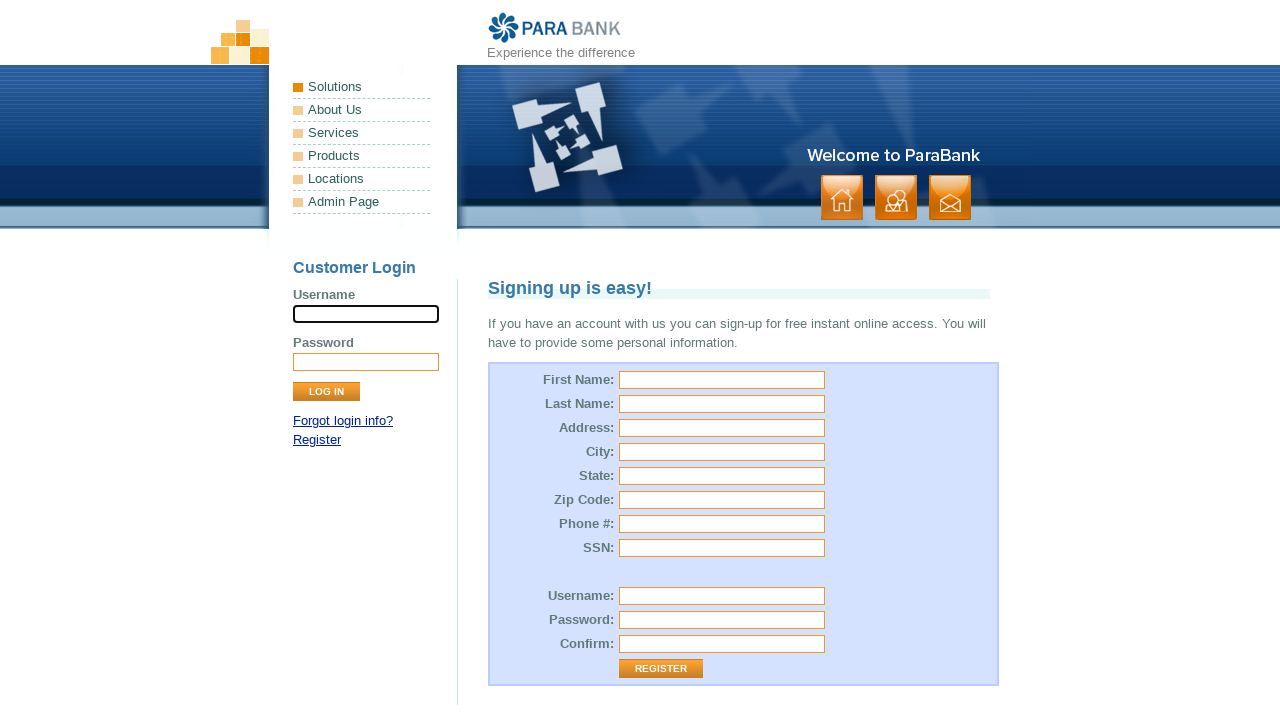

Filled first name field with 'Marcus' on #customer\.firstName
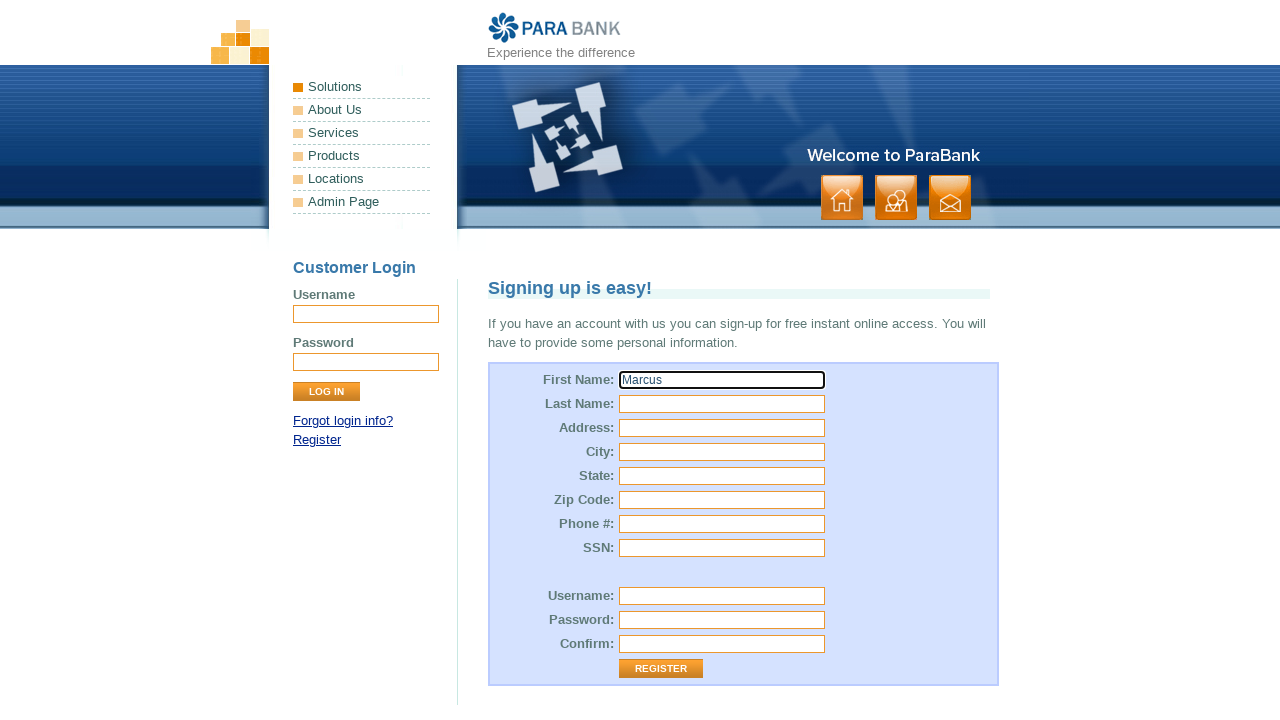

Filled last name field with 'Thompson' on #customer\.lastName
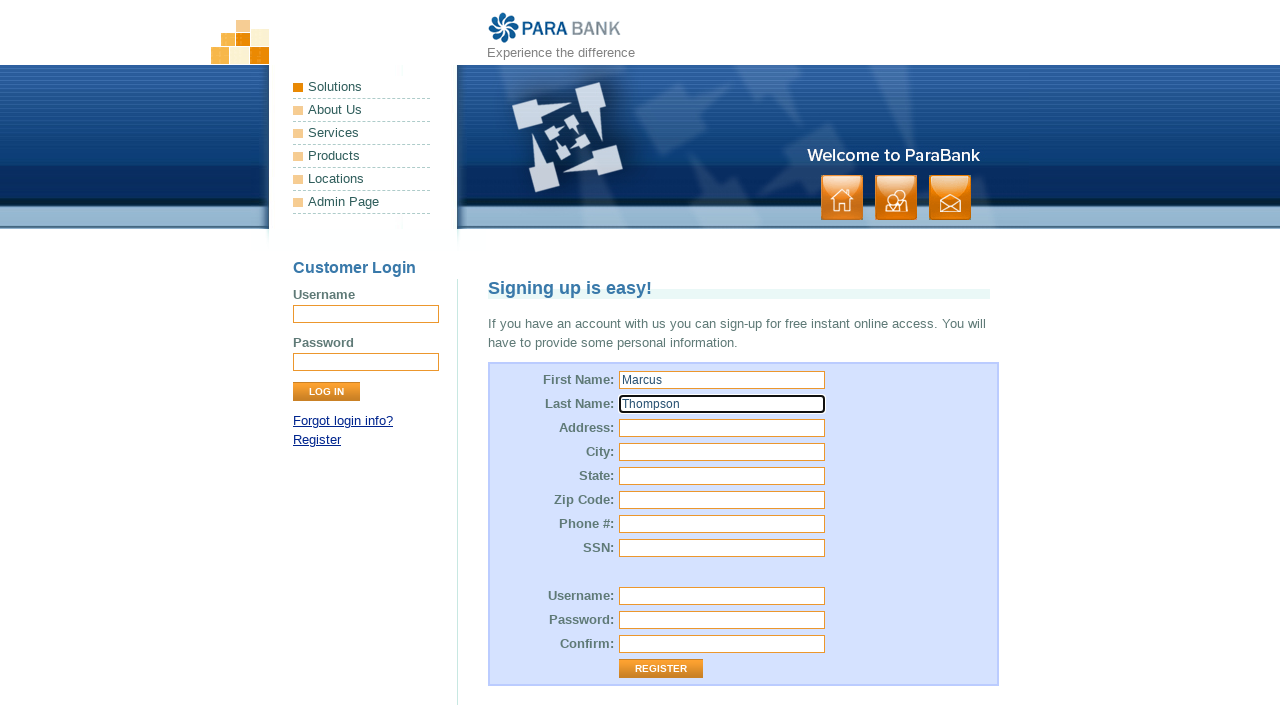

Filled street address with '742 Evergreen Terrace' on input[name='customer.address.street']
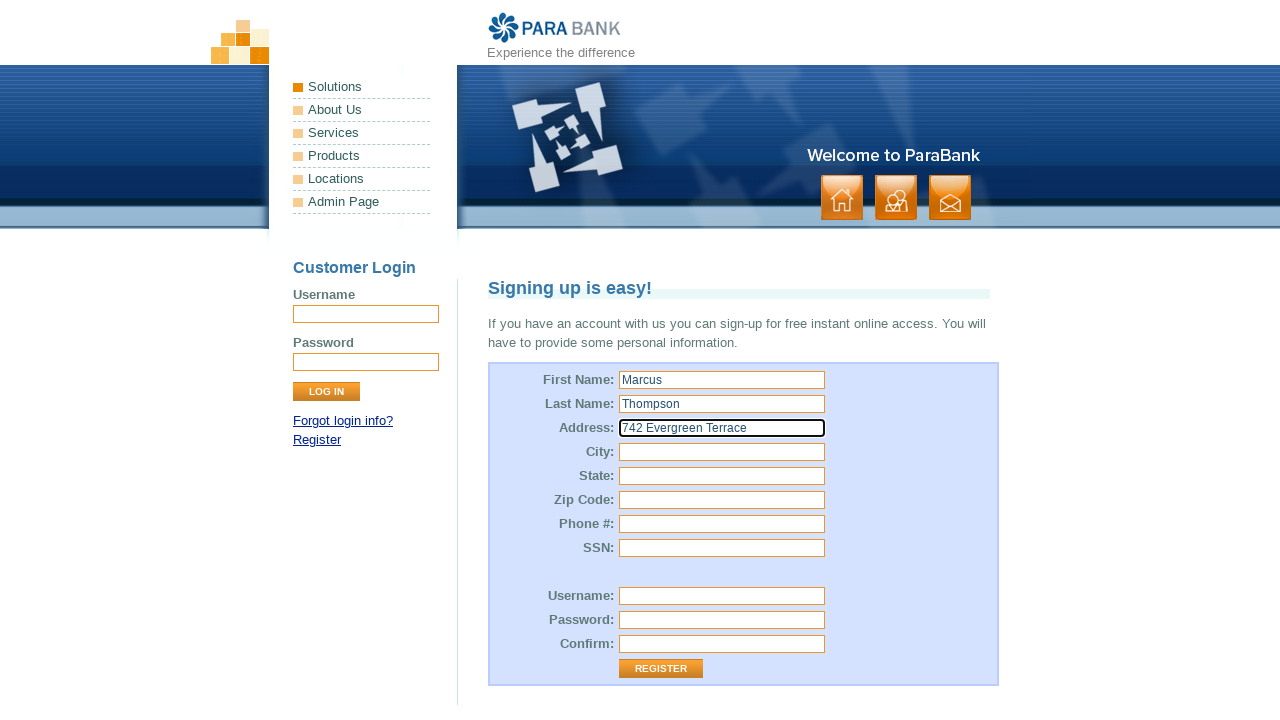

Filled city field with 'Springfield' on #customer\.address\.city
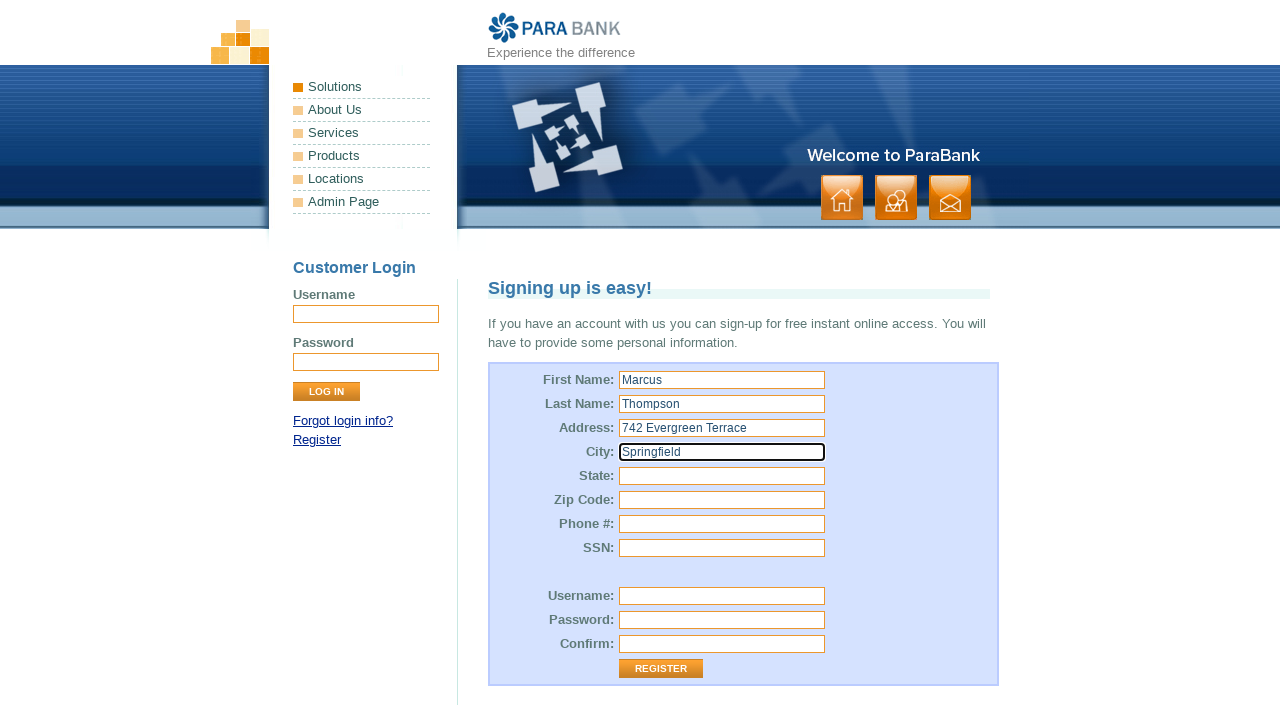

Filled state field with 'Illinois' on #customer\.address\.state
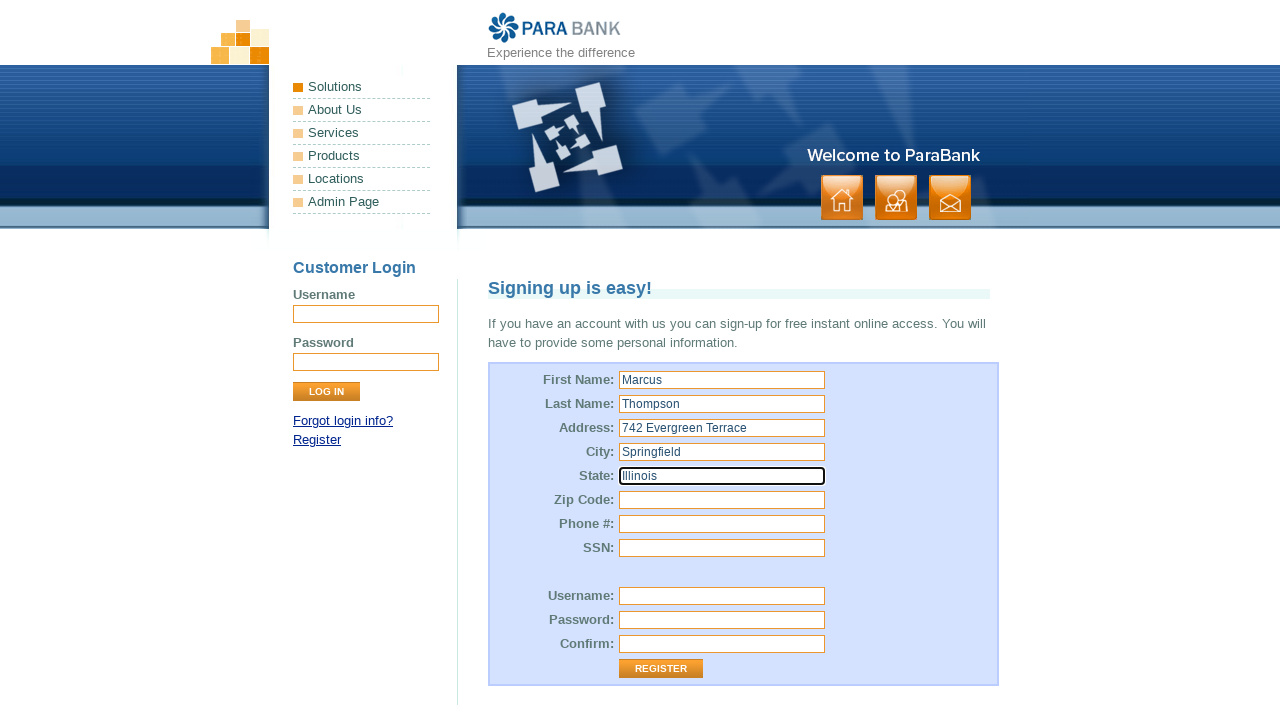

Filled zip code field with '62701' on #customer\.address\.zipCode
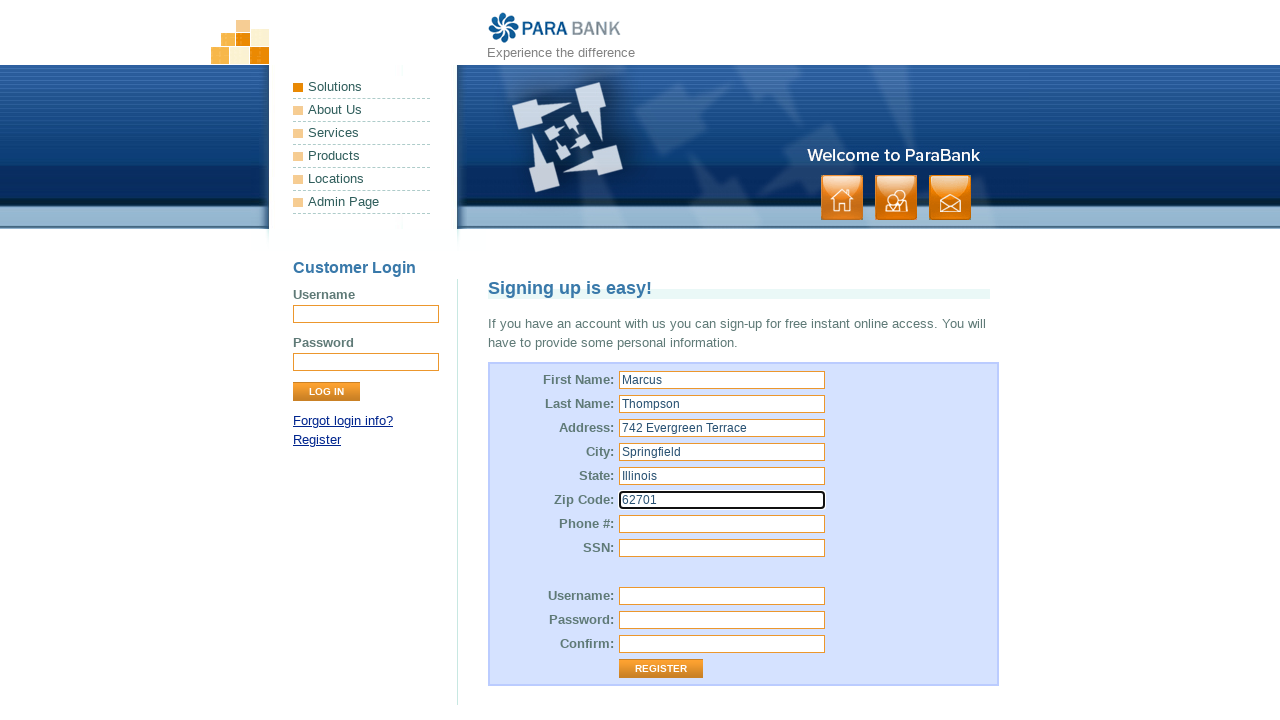

Filled phone number field with '5551234567' on #customer\.phoneNumber
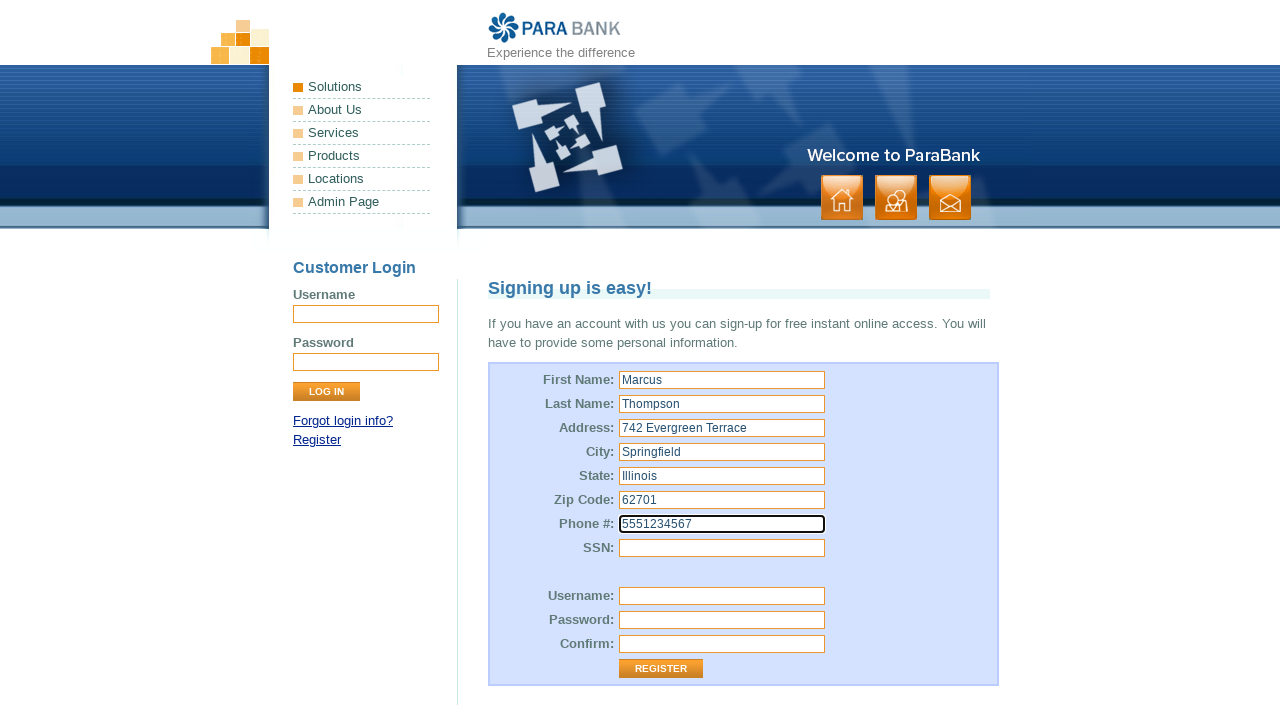

Filled SSN field with '987654321' on #customer\.ssn
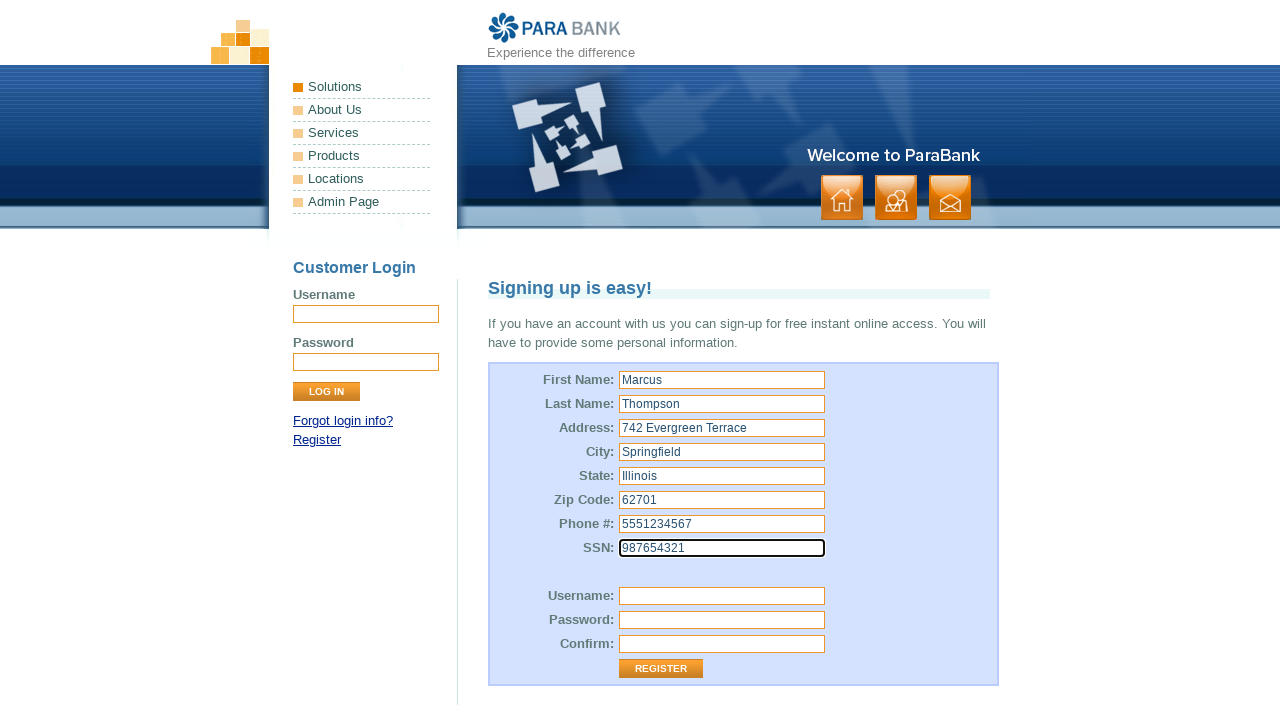

Filled username field with 'marcusthompson2024' on input[name='customer.username']
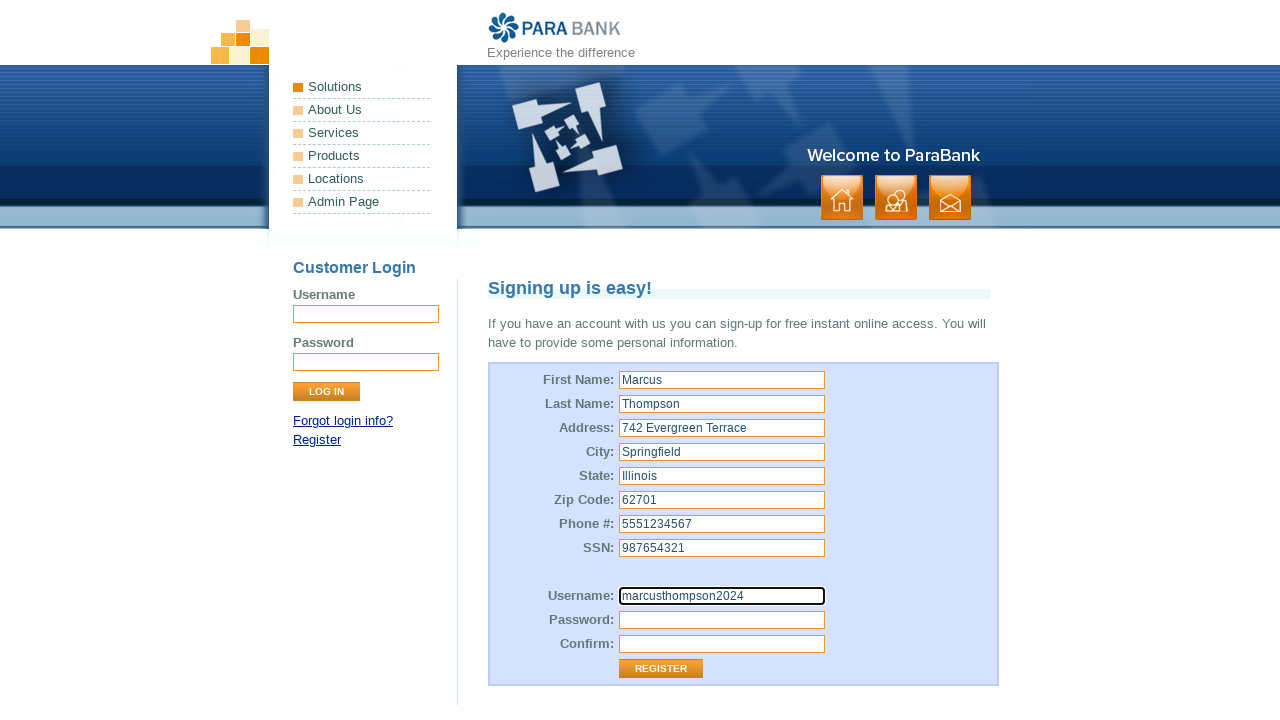

Filled password field with 'SecurePass123' on input[name='customer.password']
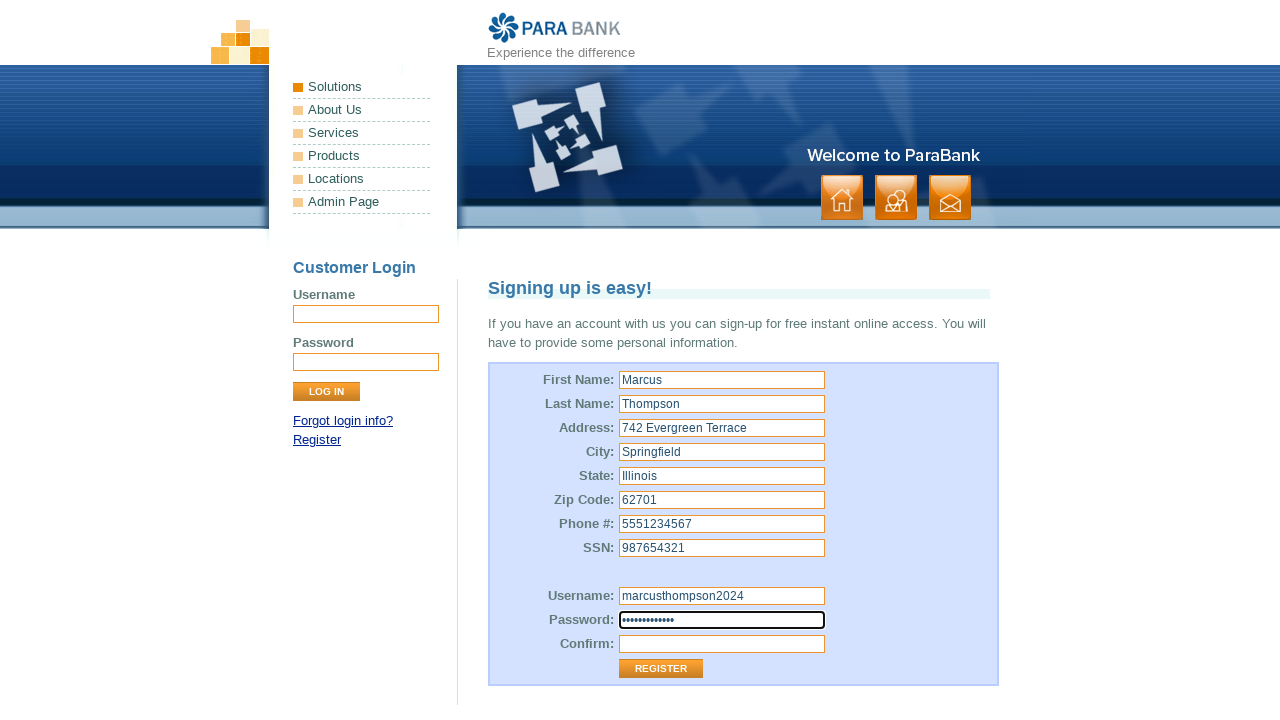

Filled repeated password field with 'SecurePass123' on input[name='repeatedPassword']
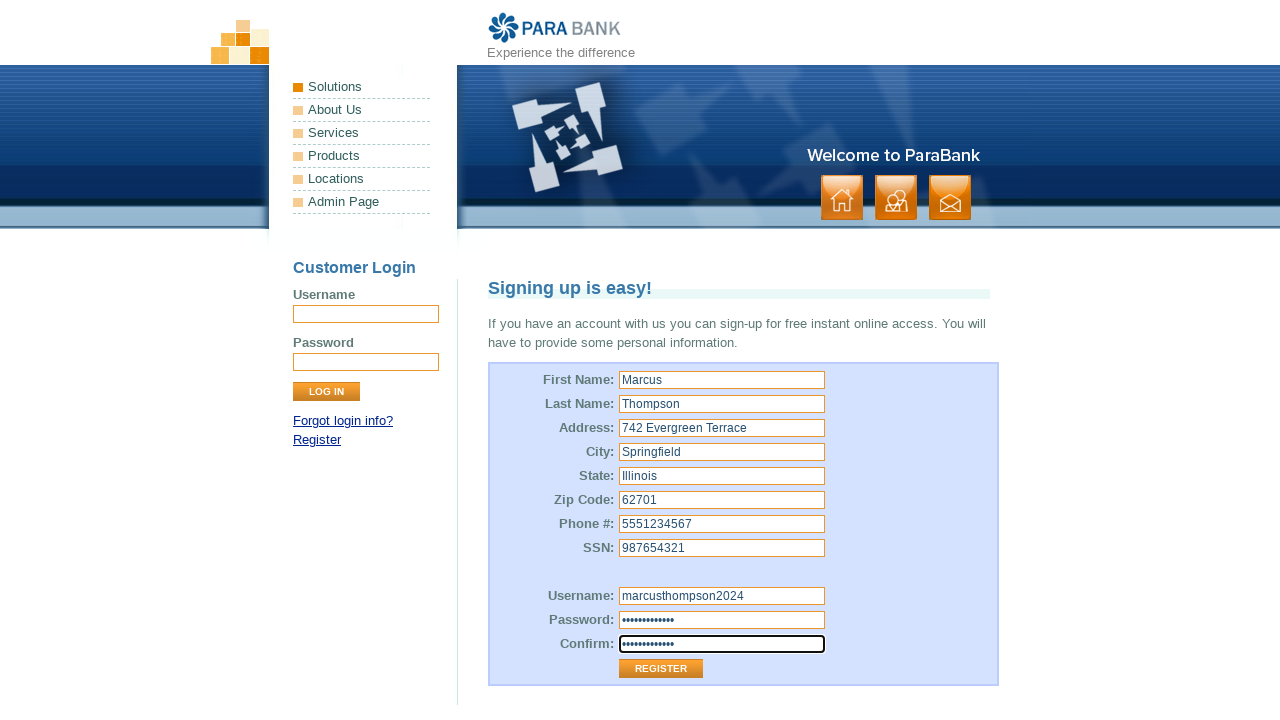

Clicked Register button to submit the registration form at (661, 669) on input[value='Register']
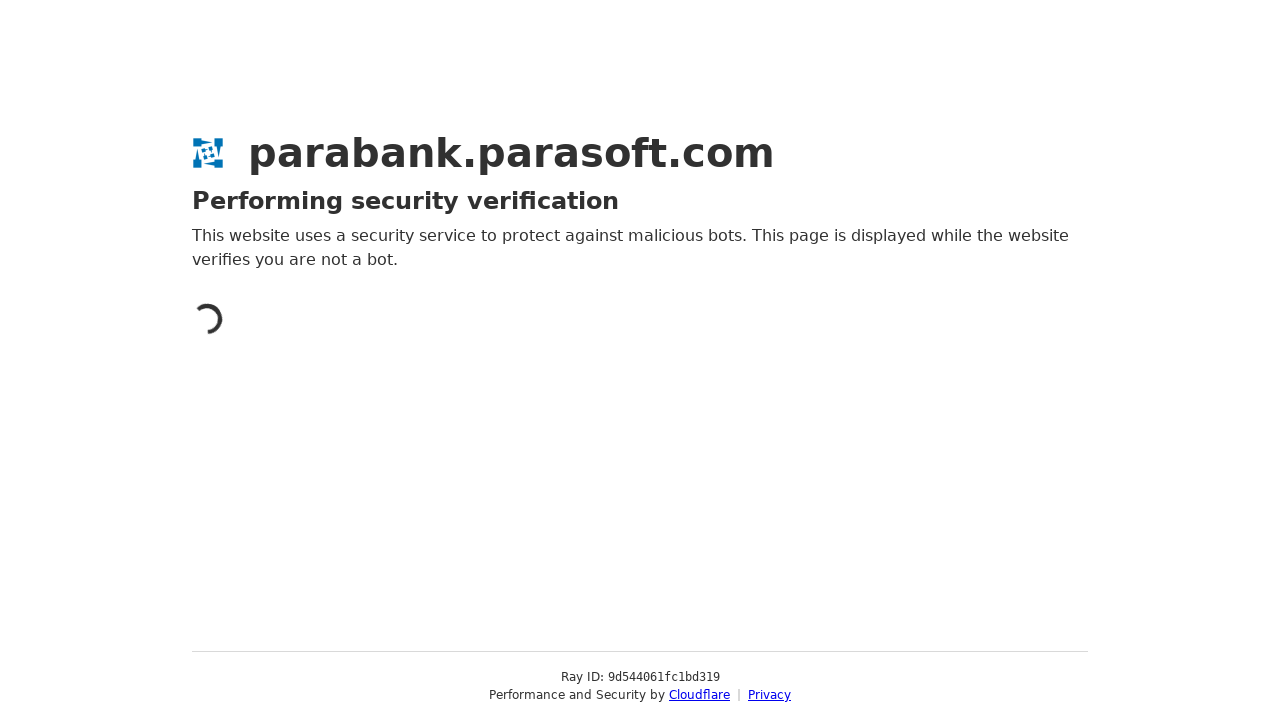

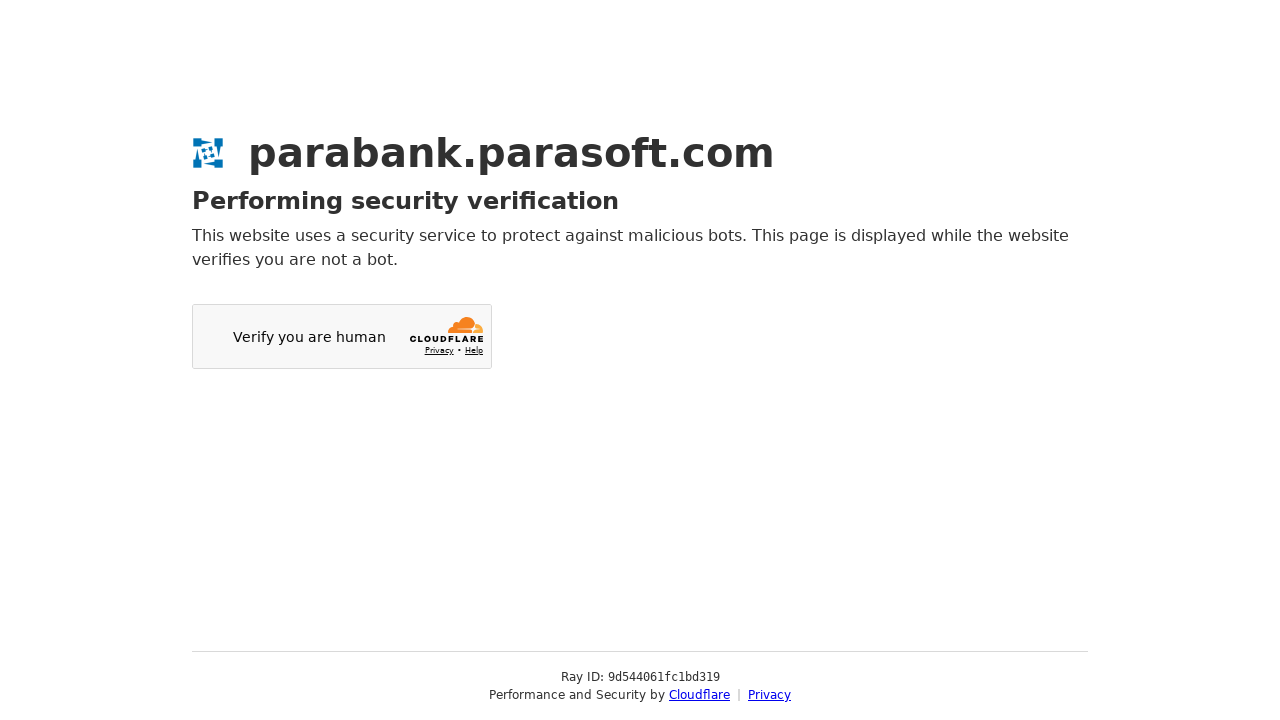